Tests unmarking items as complete by unchecking the checkbox

Starting URL: https://demo.playwright.dev/todomvc

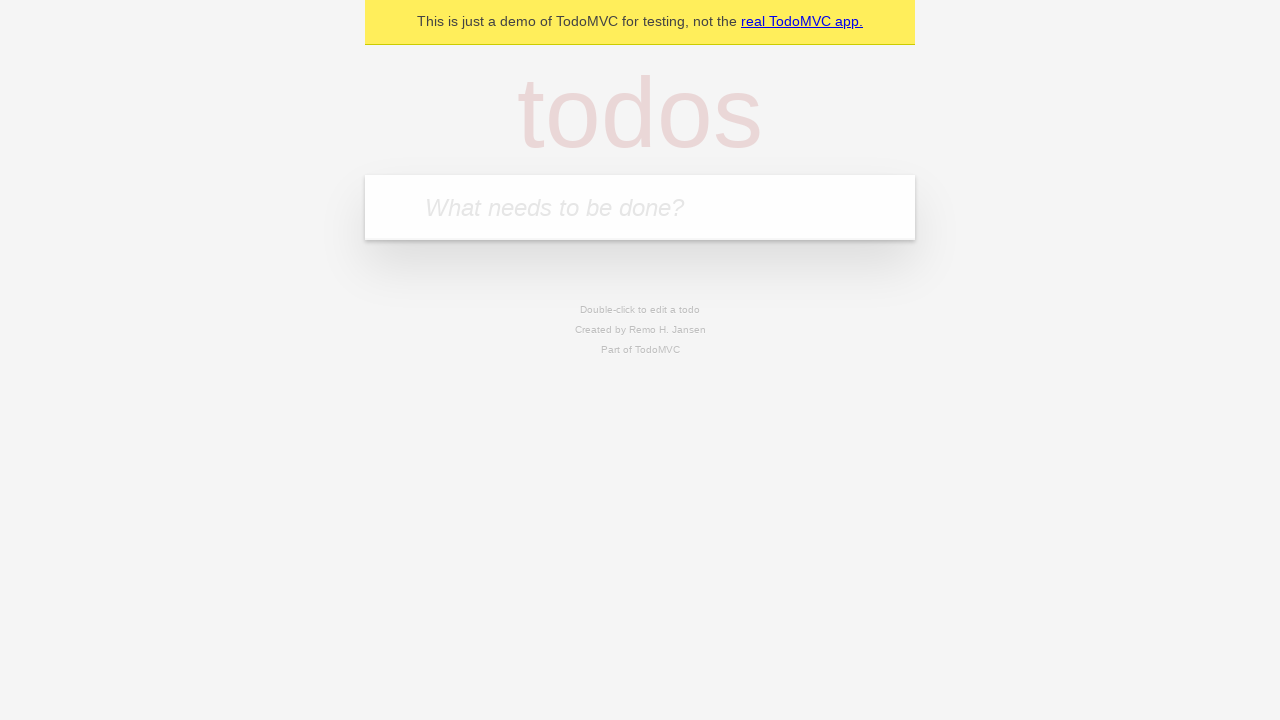

Filled todo input with 'buy some cheese' on internal:attr=[placeholder="What needs to be done?"i]
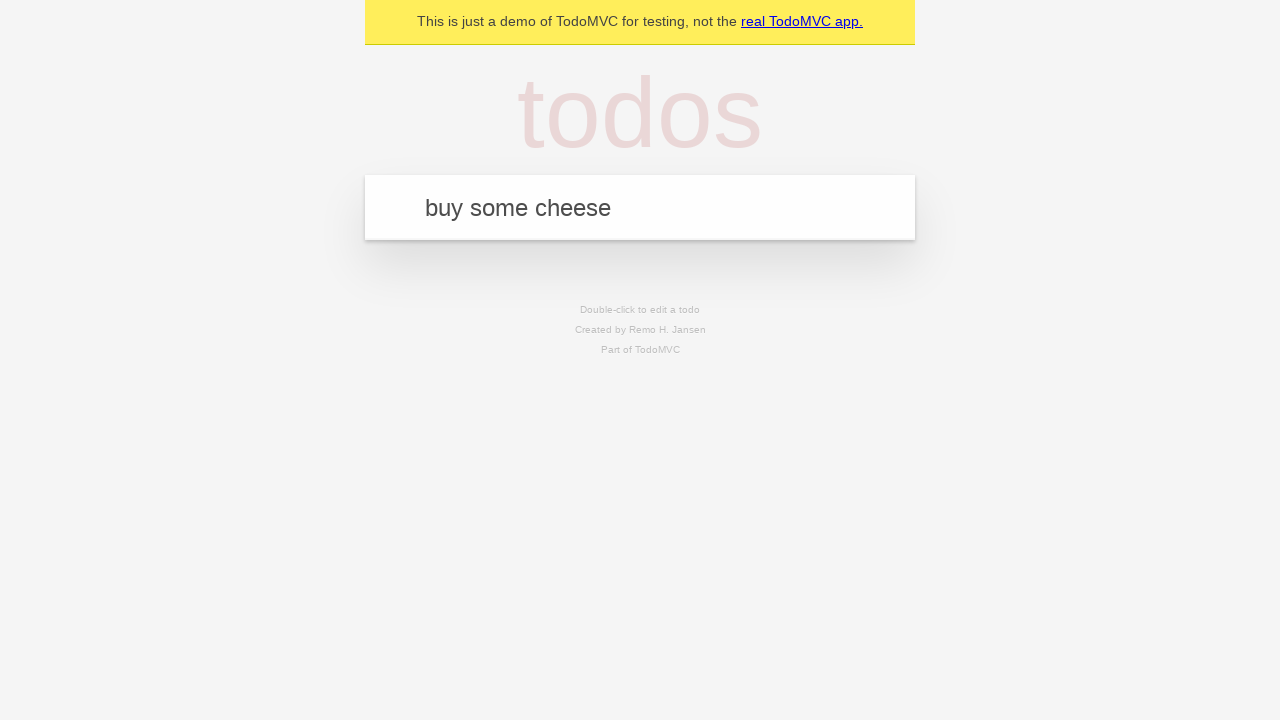

Pressed Enter to create todo 'buy some cheese' on internal:attr=[placeholder="What needs to be done?"i]
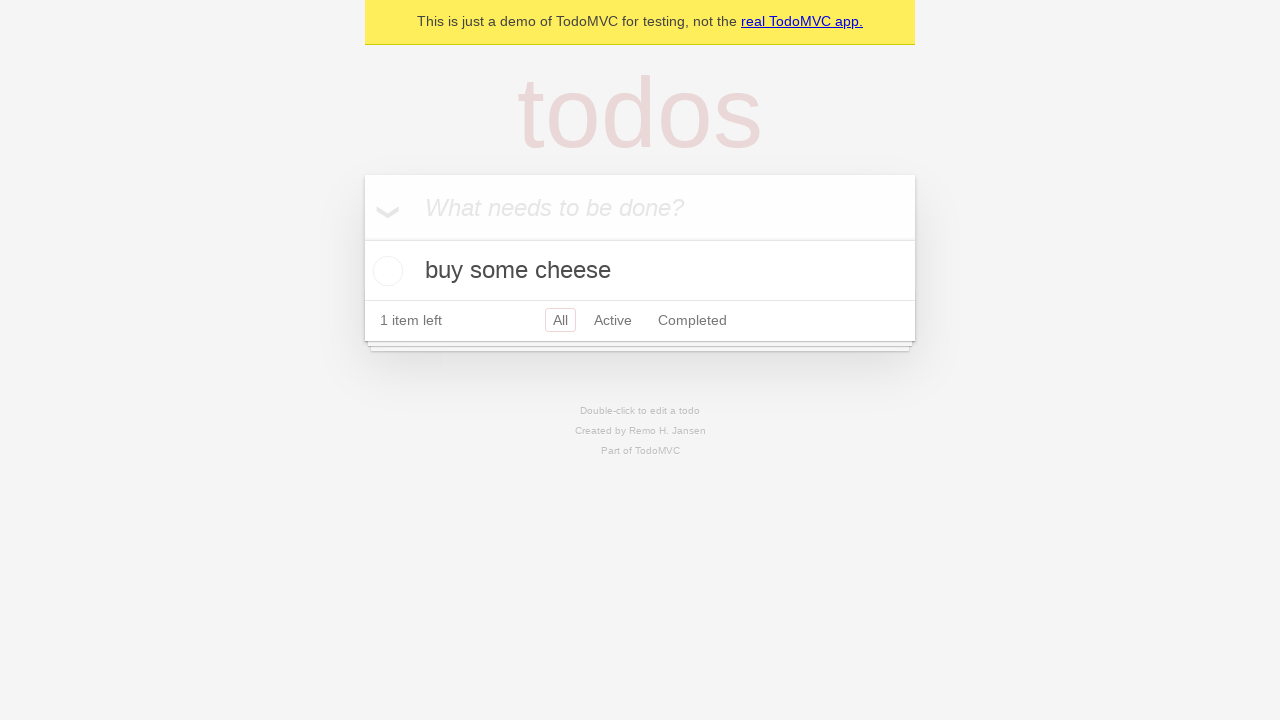

Filled todo input with 'feed the cat' on internal:attr=[placeholder="What needs to be done?"i]
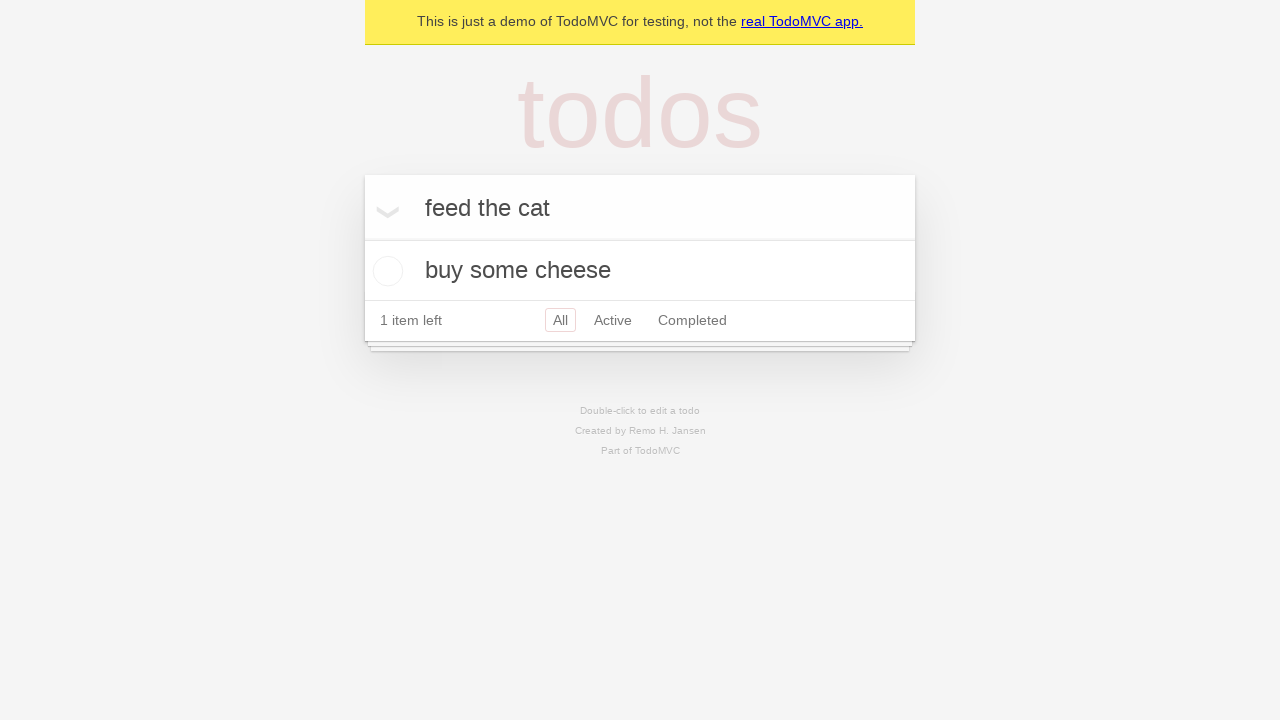

Pressed Enter to create todo 'feed the cat' on internal:attr=[placeholder="What needs to be done?"i]
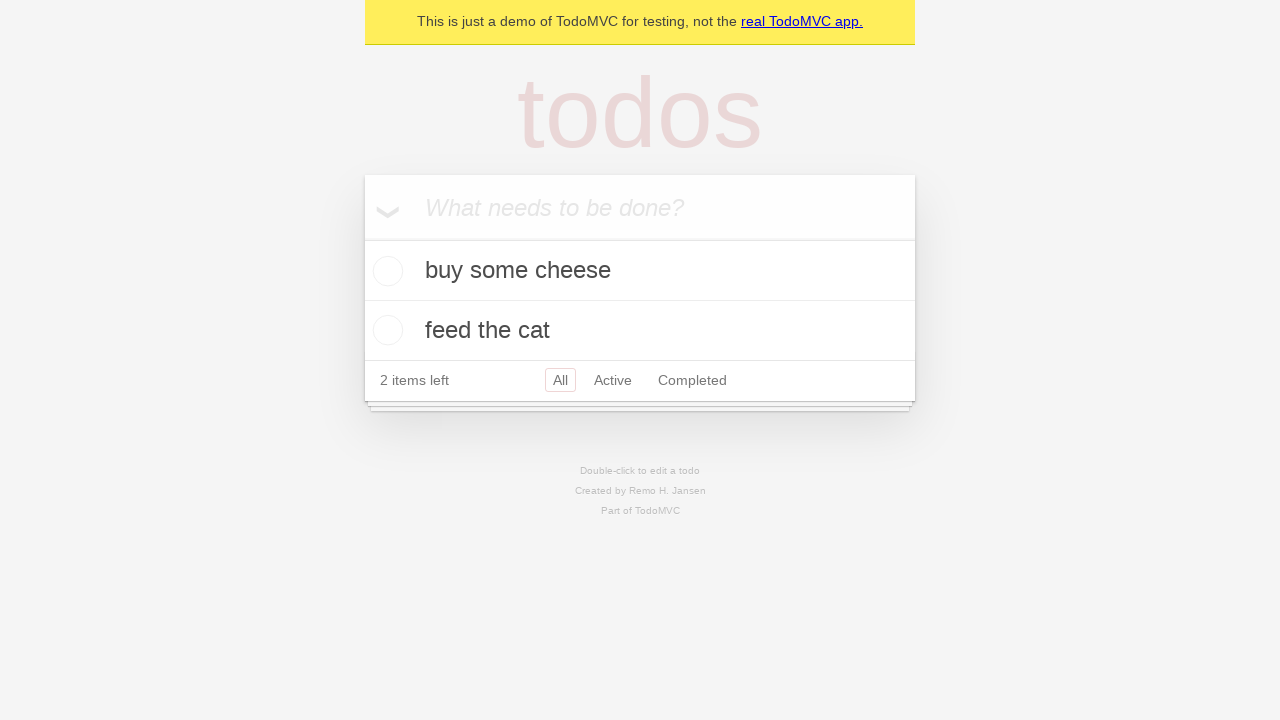

Waited for both todo items to be loaded
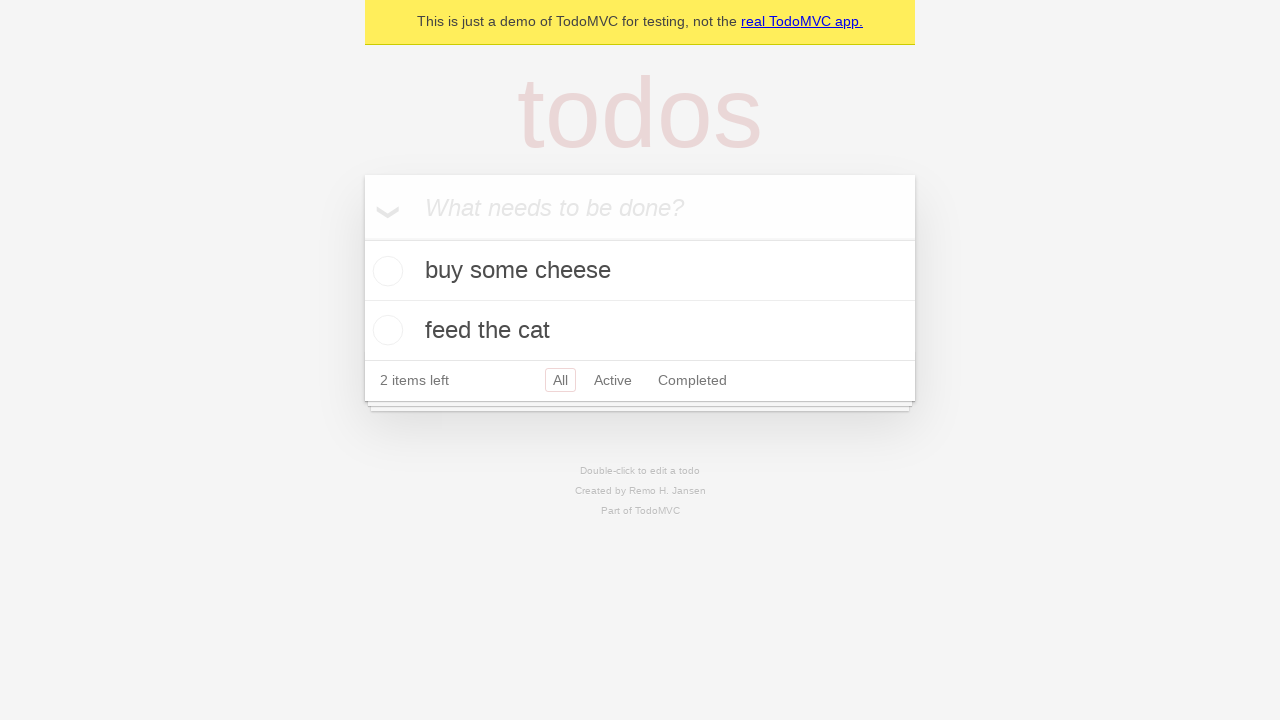

Checked the first todo item as complete at (385, 271) on internal:testid=[data-testid="todo-item"s] >> nth=0 >> internal:role=checkbox
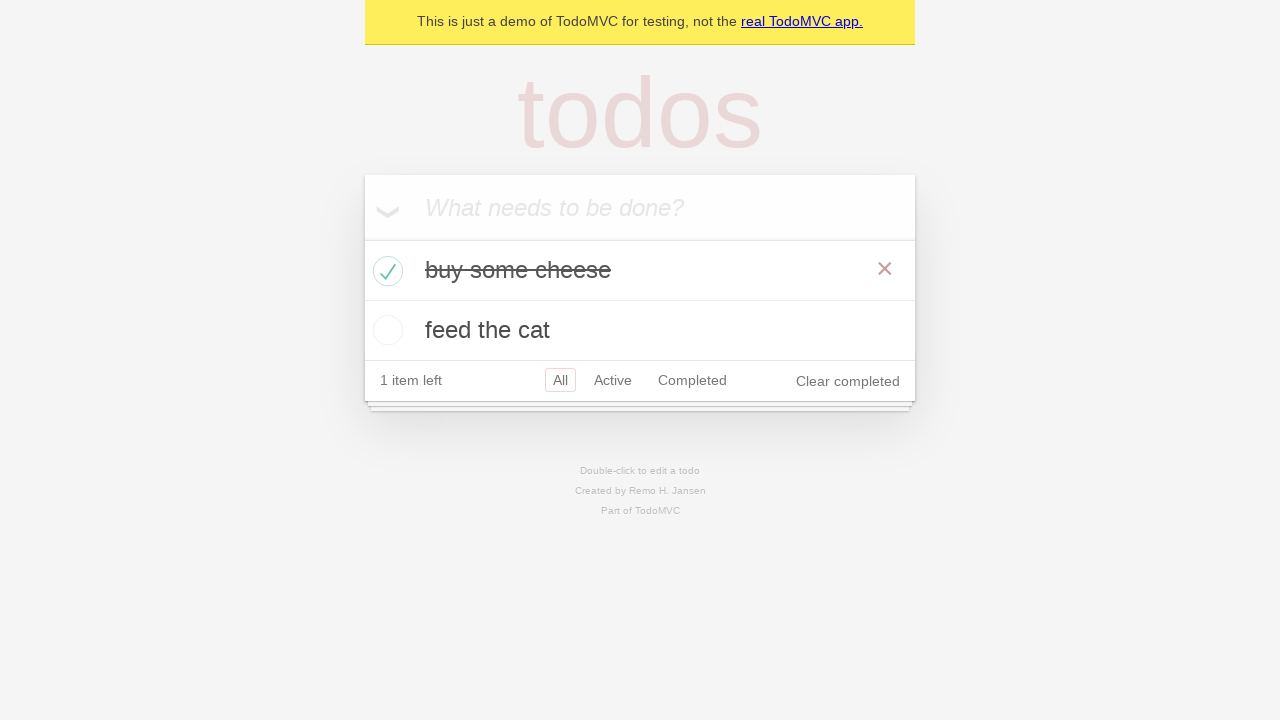

Unchecked the first todo item to mark it as incomplete at (385, 271) on internal:testid=[data-testid="todo-item"s] >> nth=0 >> internal:role=checkbox
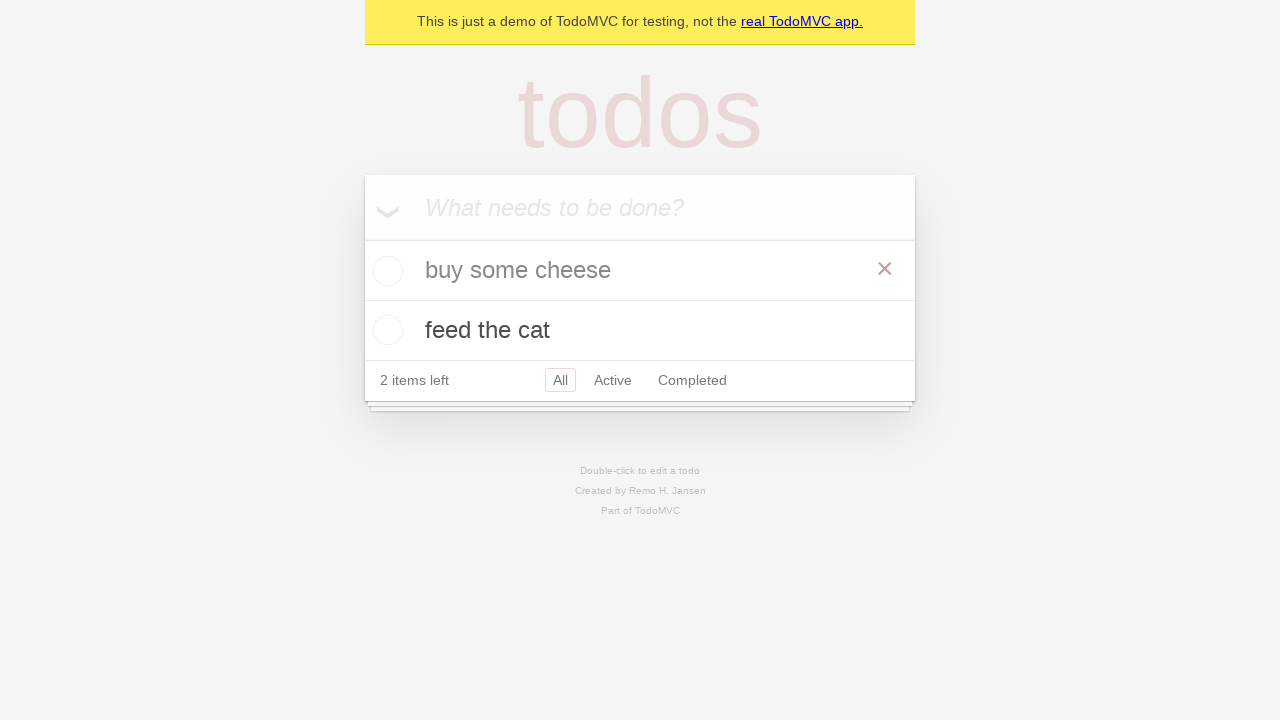

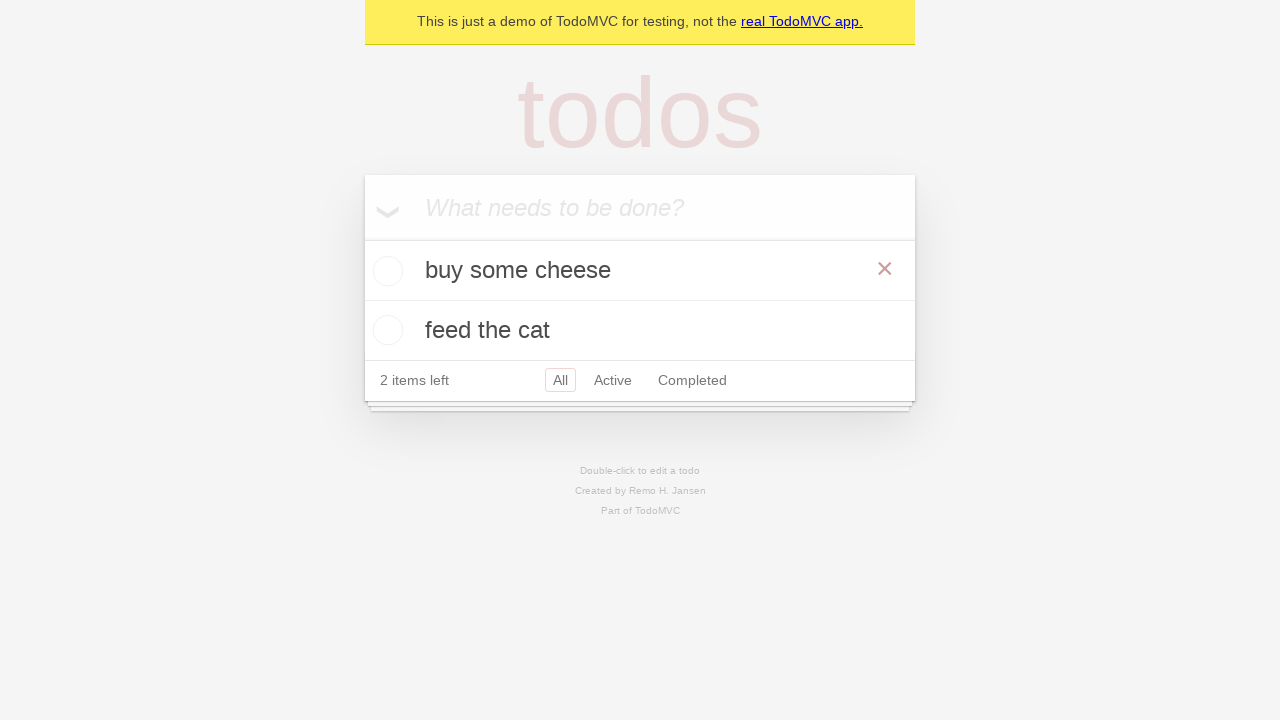